Tests A/B test opt-out by adding an opt-out cookie before navigating to the A/B test page, then verifying the page shows no A/B test.

Starting URL: http://the-internet.herokuapp.com

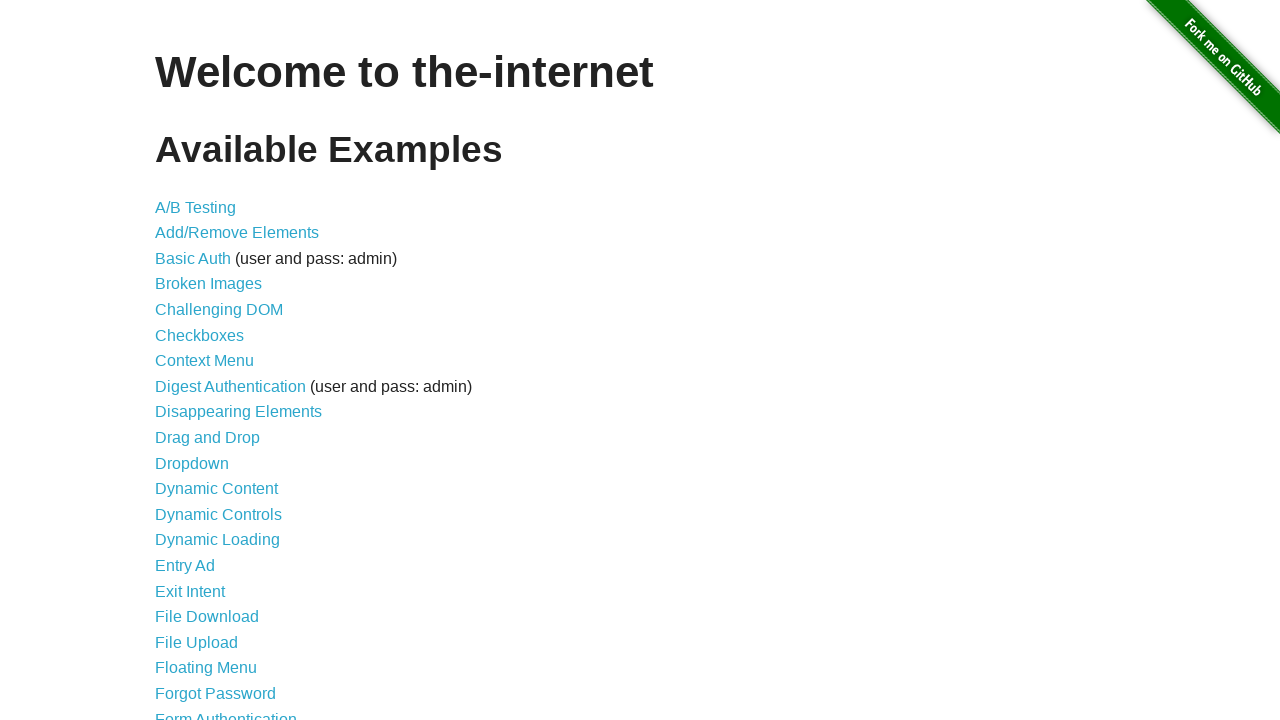

Added optimizelyOptOut cookie to domain before visiting A/B test page
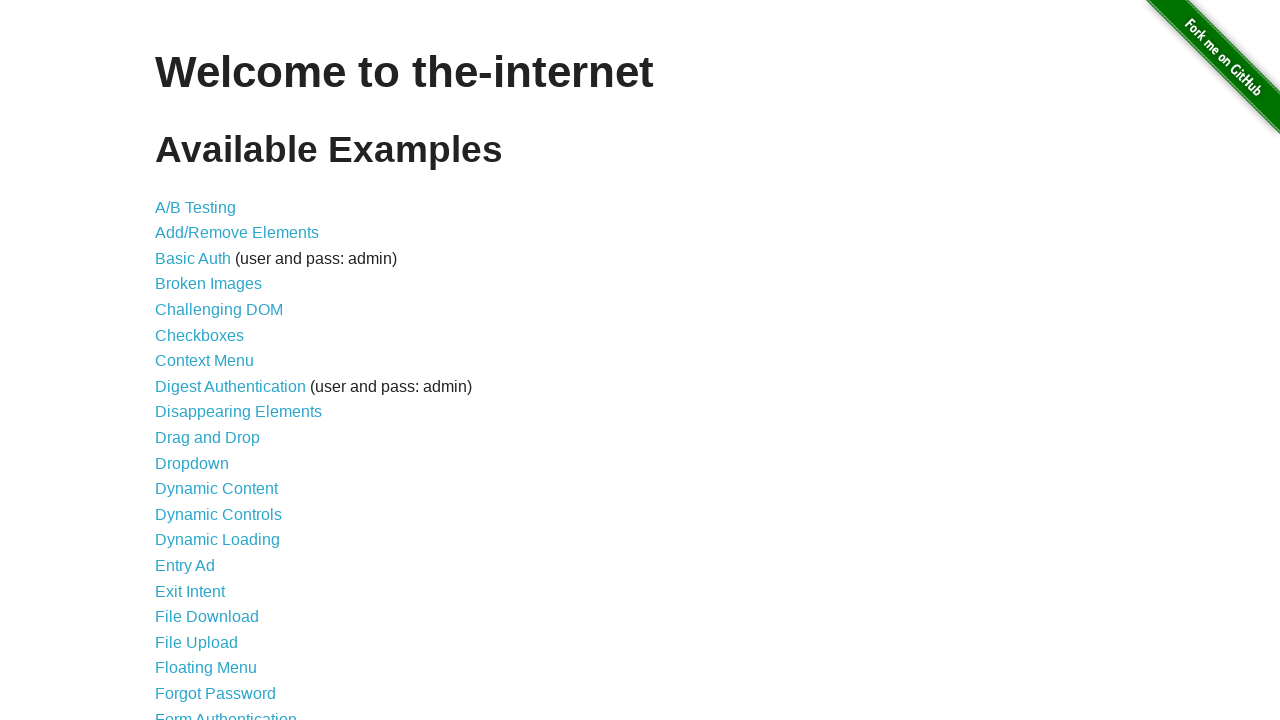

Navigated to A/B test page
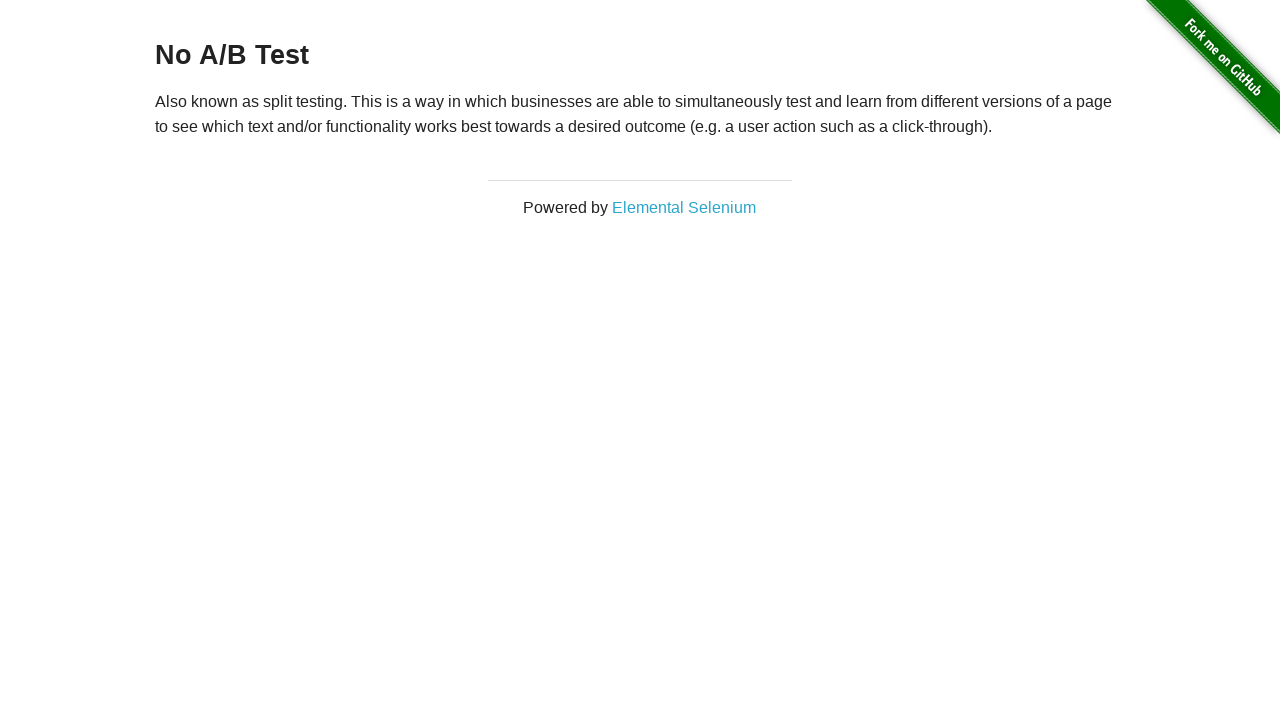

Heading element loaded, verifying page shows no A/B test variation
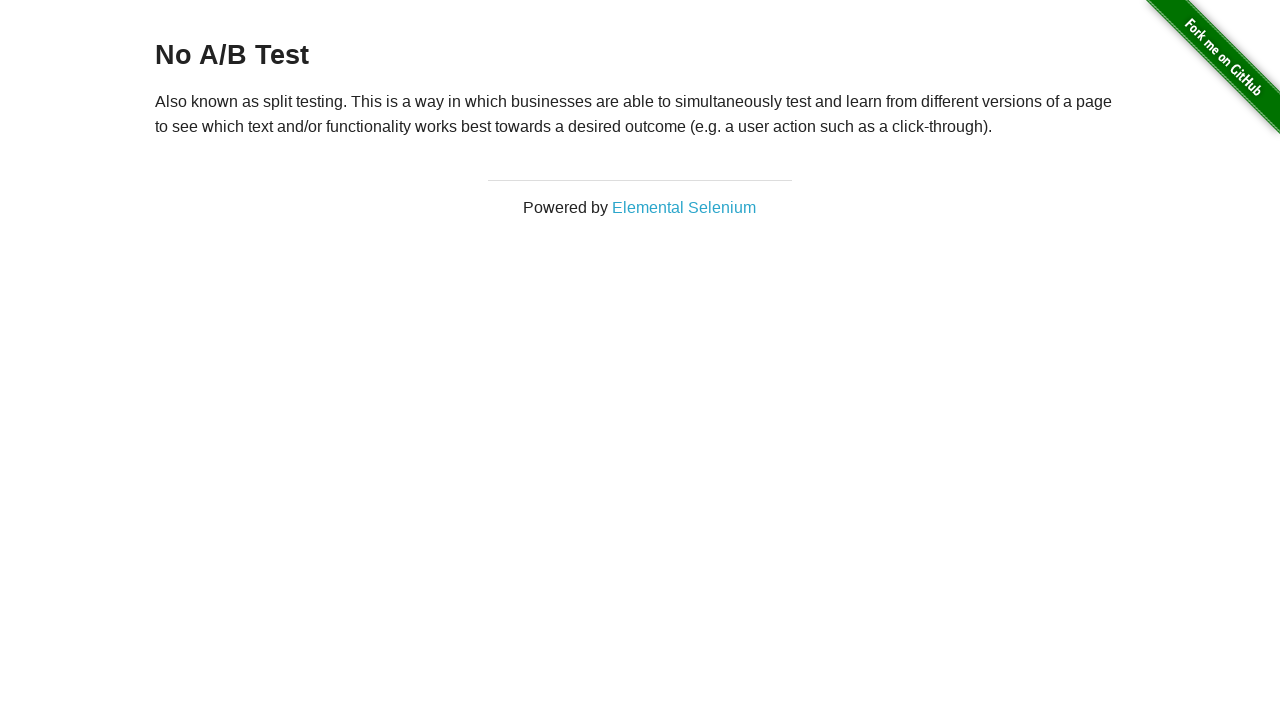

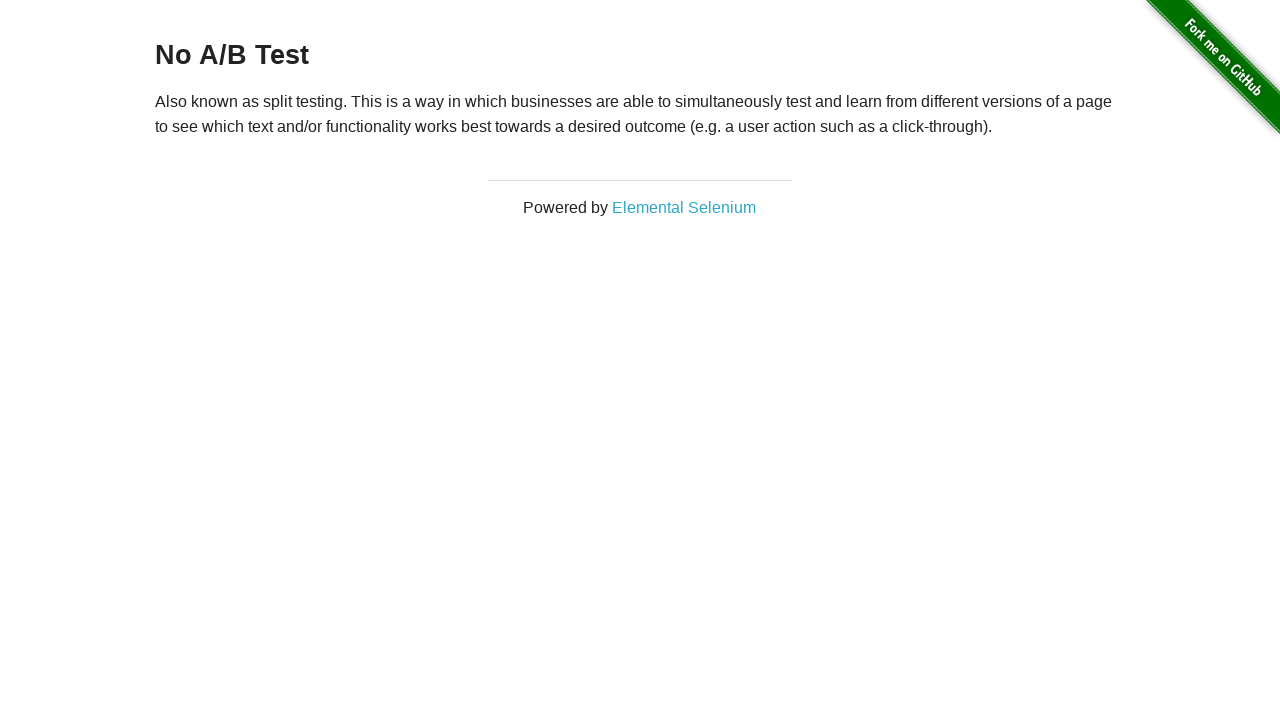